Tests new tab/window handling by clicking a link that opens a new tab and switching between windows

Starting URL: https://practice-automation.com/window-operations/

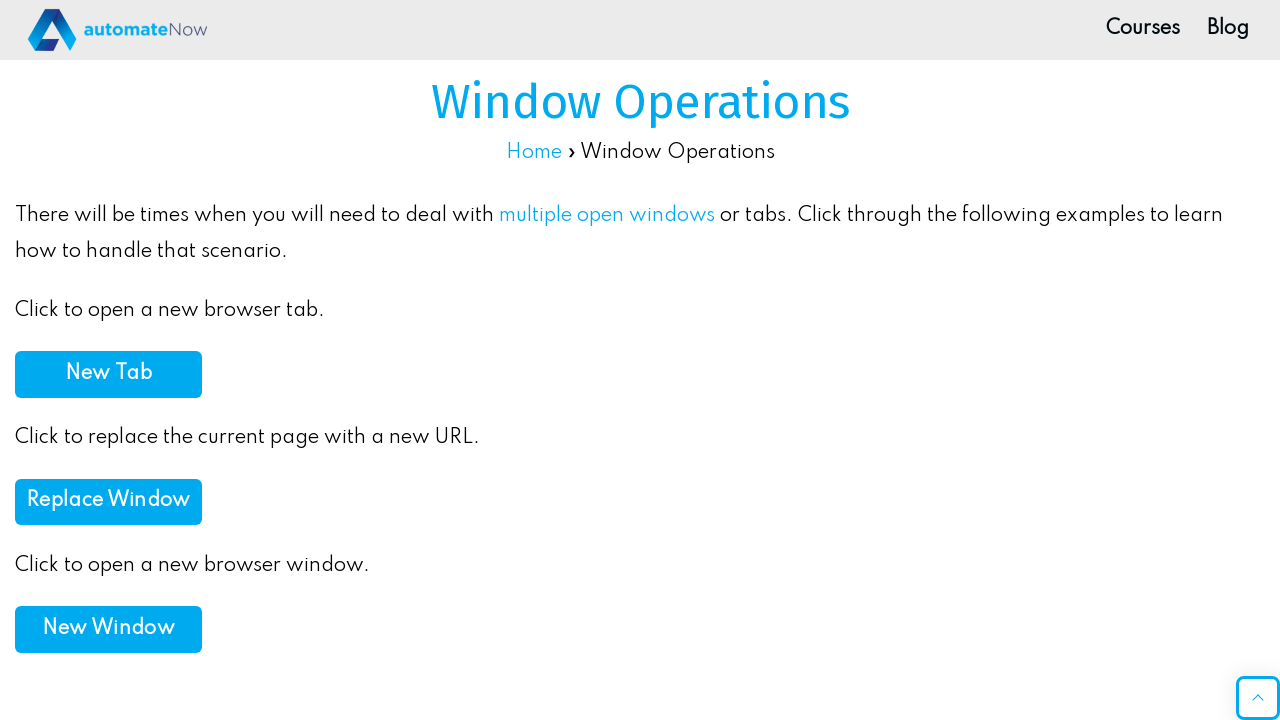

Clicked 'New Tab' link to open new tab at (108, 374) on xpath=//b[text()='New Tab']/..
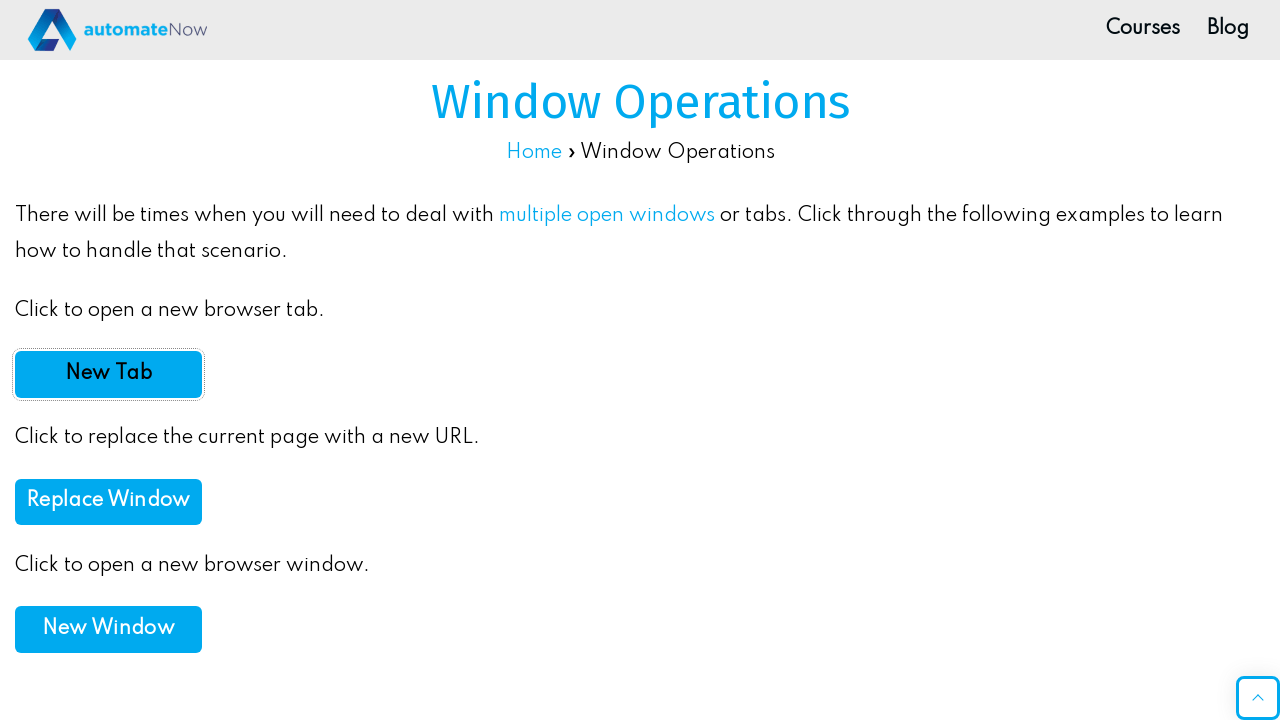

New tab loaded and ready
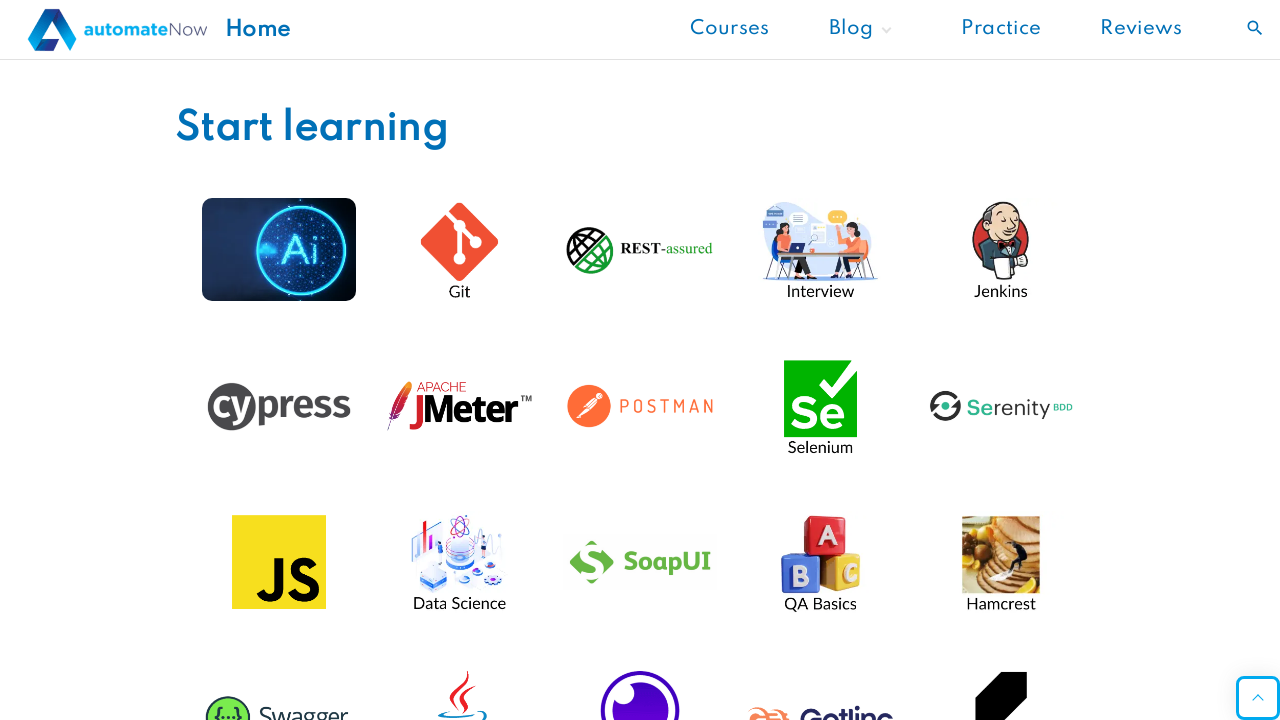

Verified new tab URL is https://automatenow.io/
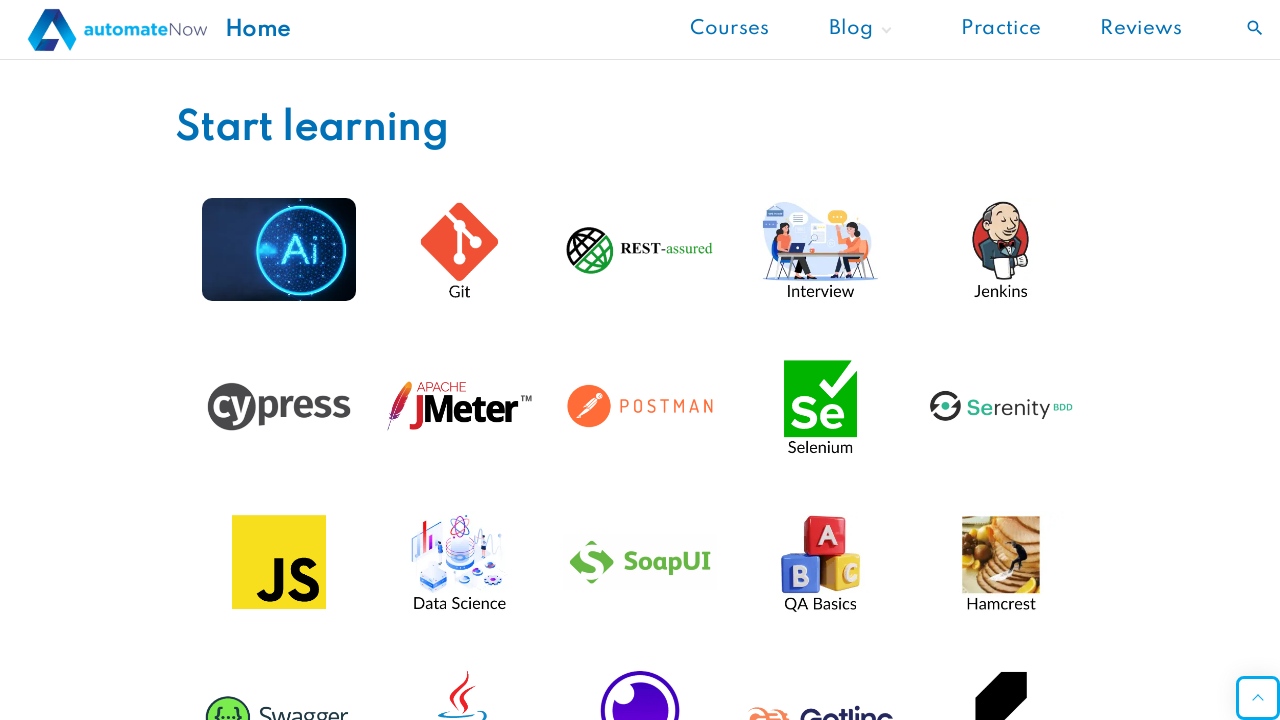

Switched back to original page
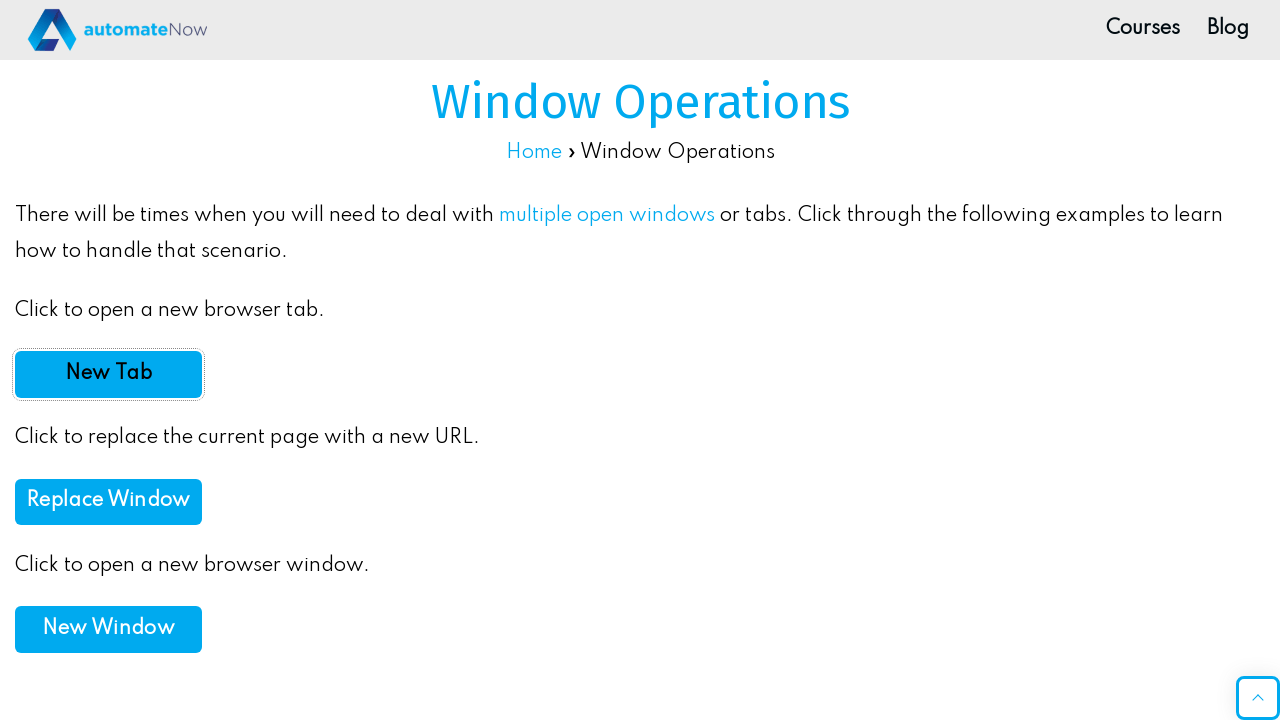

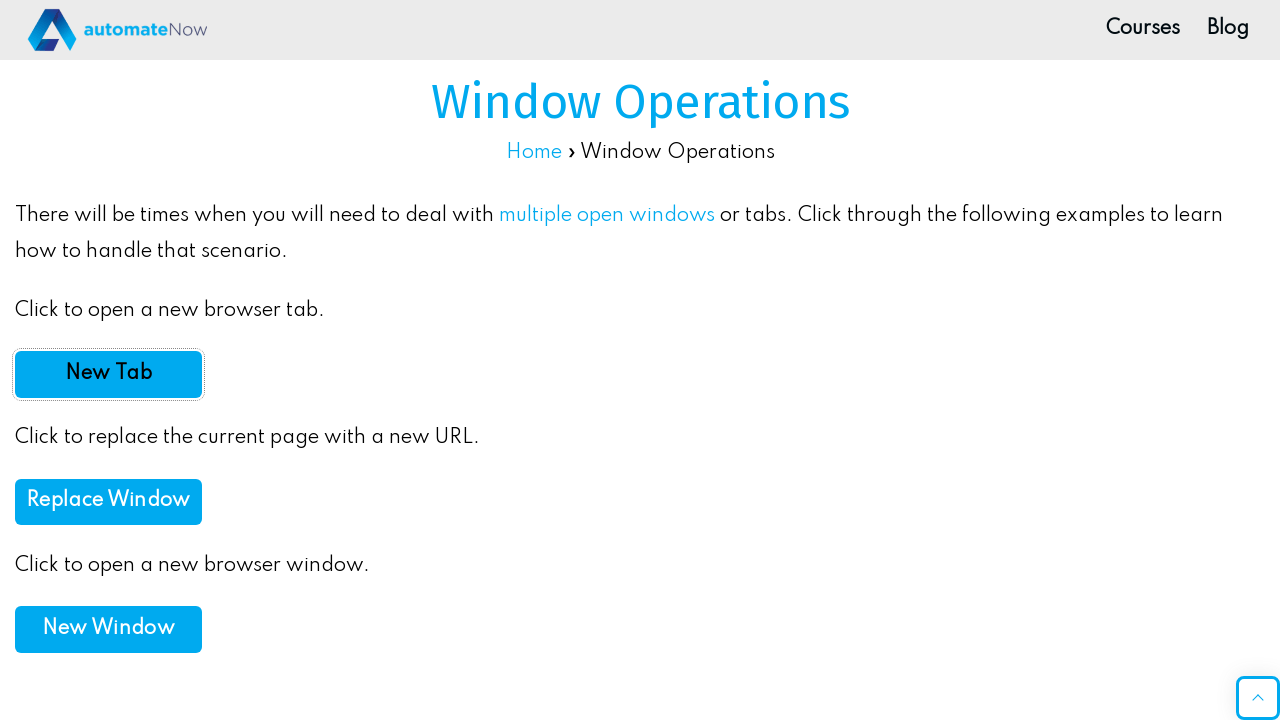